Tests a loan application form by entering a loan amount, selecting a random loan purpose from a dropdown, and submitting the form.

Starting URL: https://app.fundingxchange.co.uk/captureRequirements.do?affiliate=msm&cohort=msm_medium

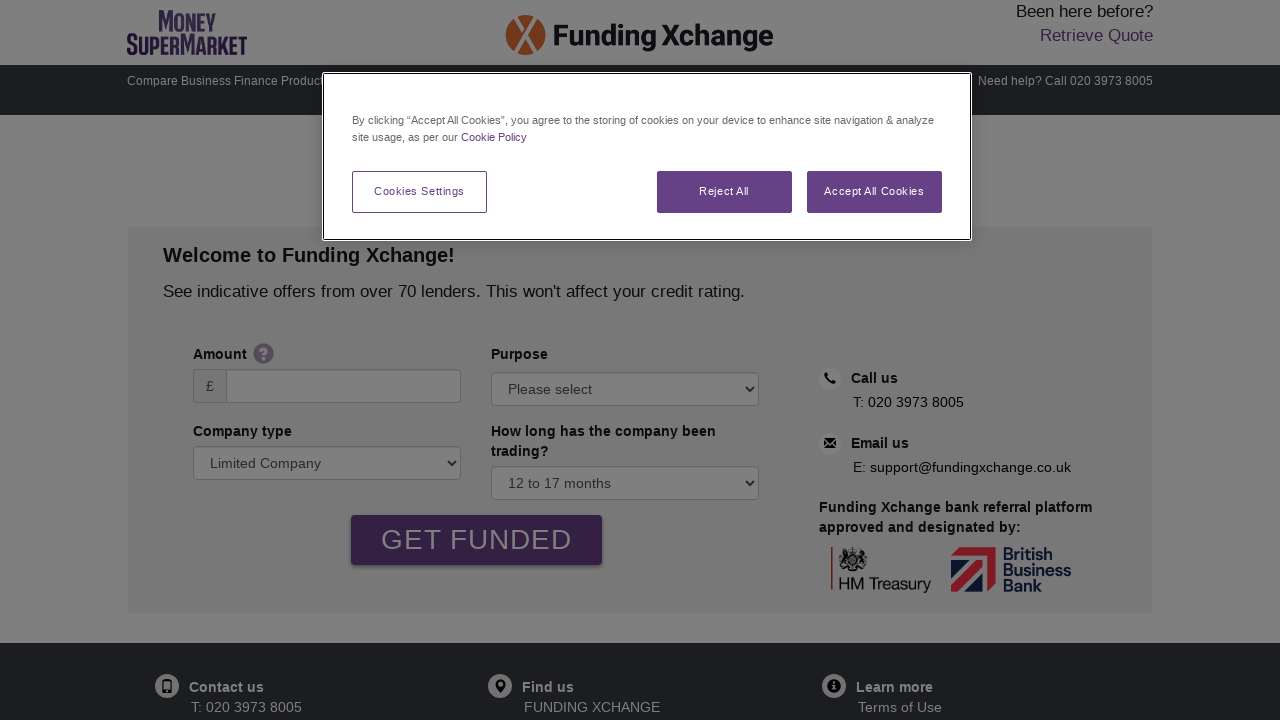

Filled loan amount field with '5,000' on #loanAmount
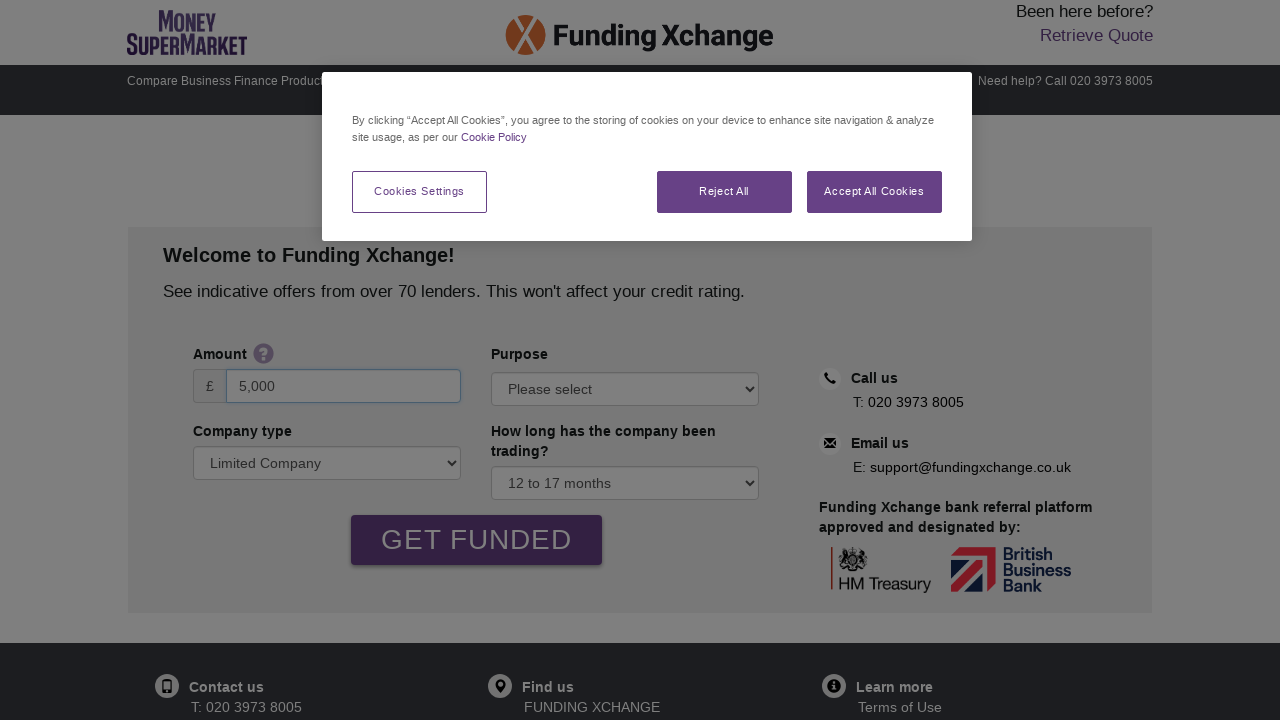

Pressed Enter to confirm loan amount on #loanAmount
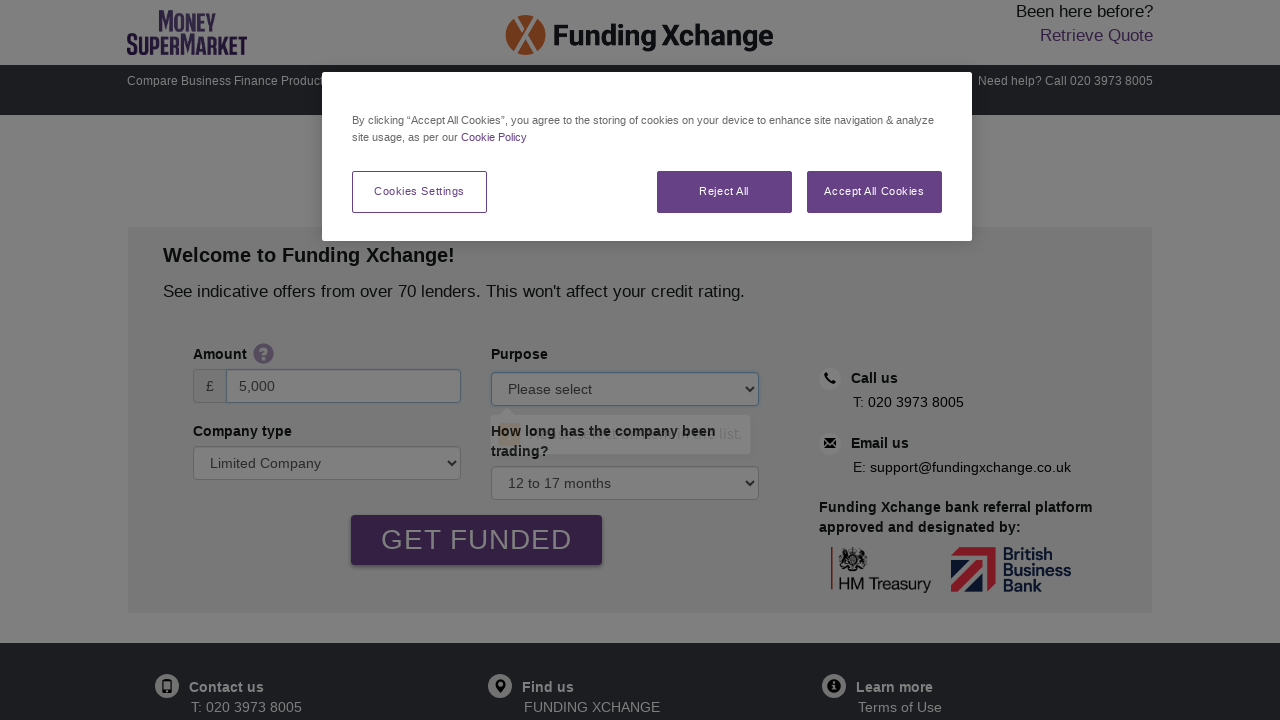

Selected loan purpose from dropdown (index 3) on #loanPurpose
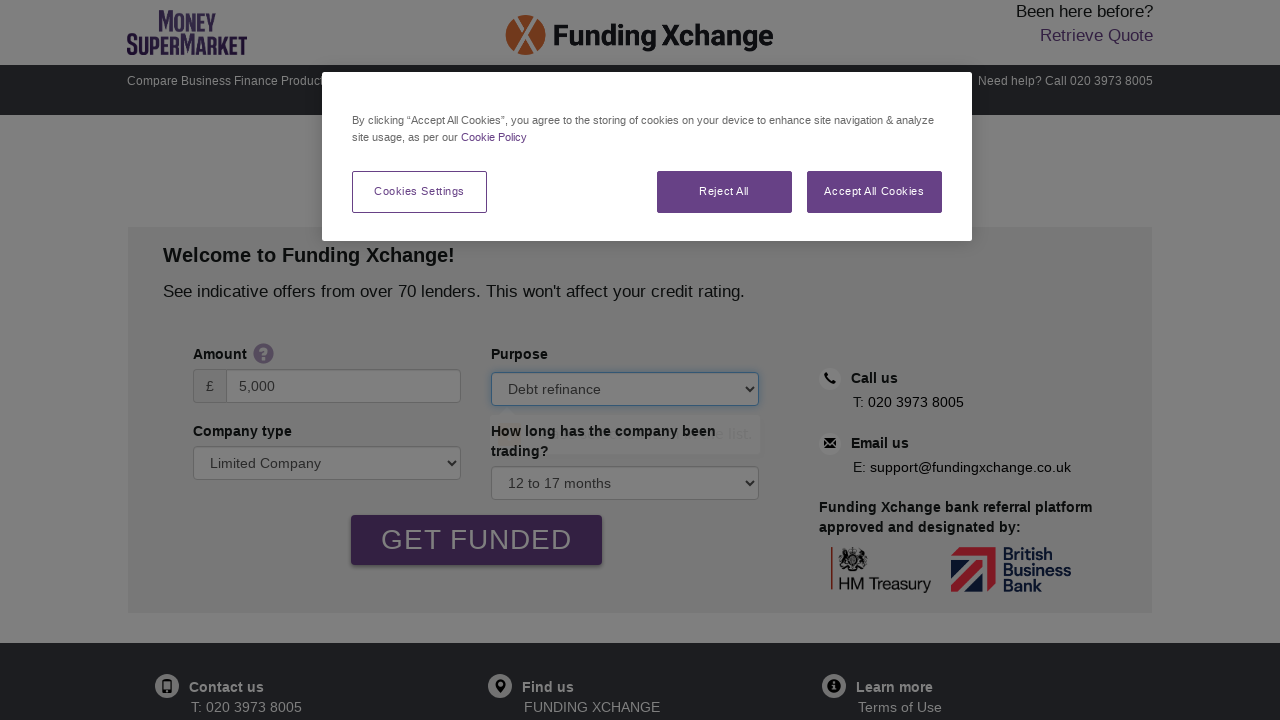

Pressed Enter to submit the loan application form on #getFundedPublic
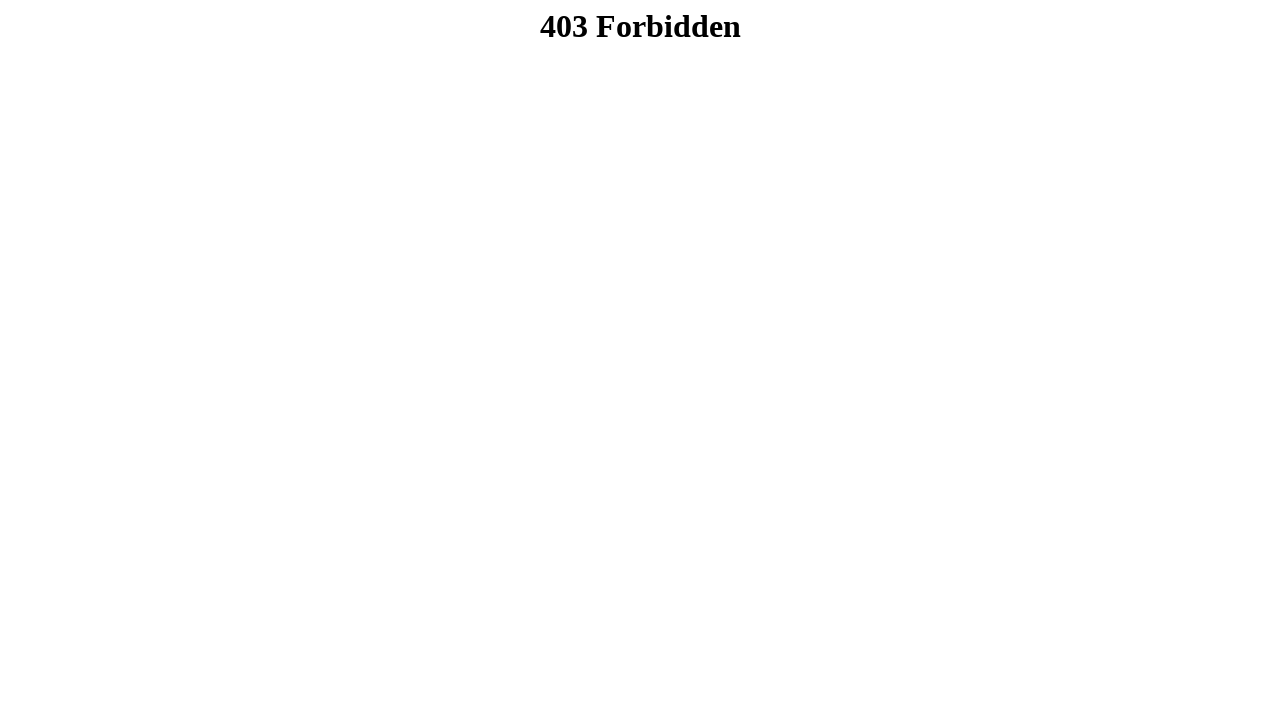

Waited for form submission to complete (network idle)
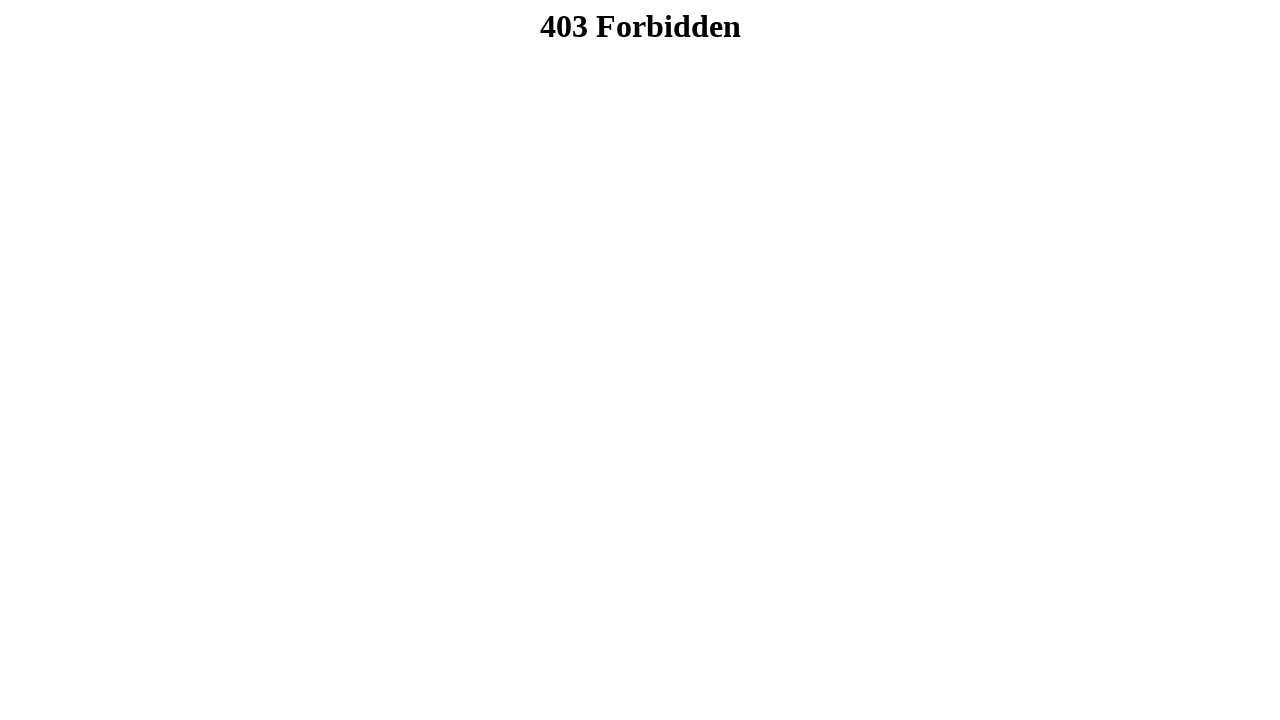

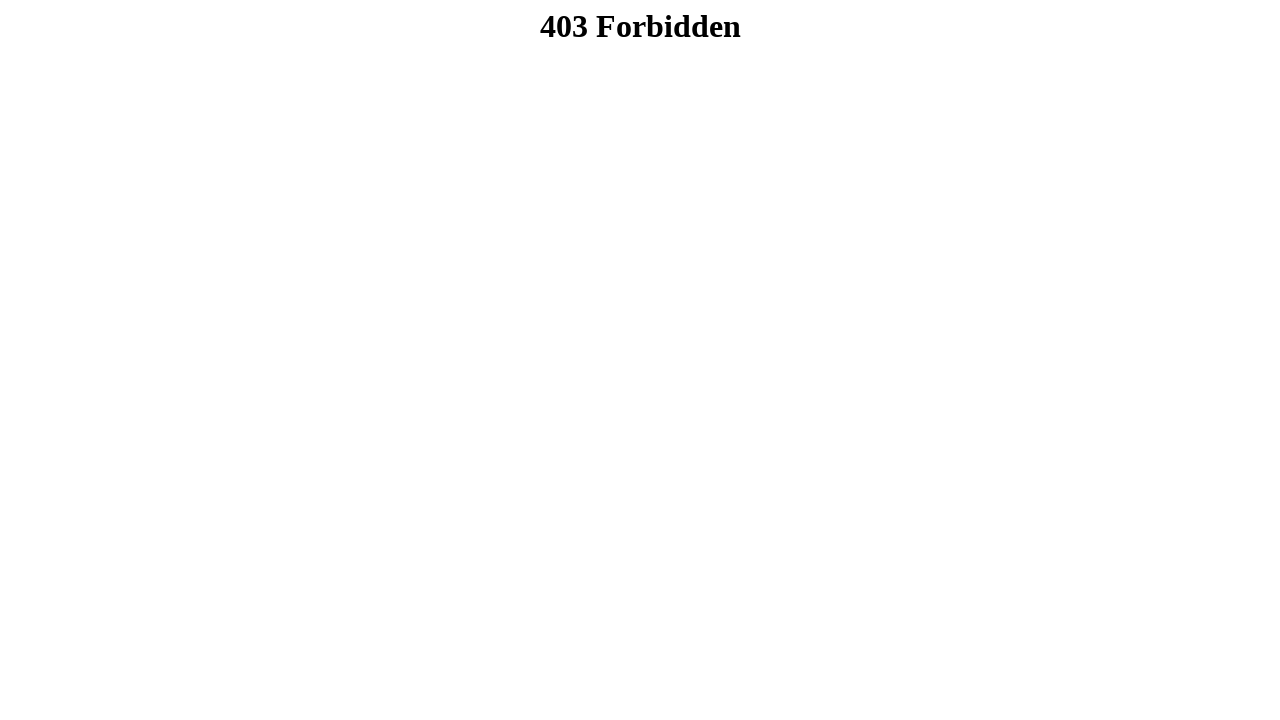